Tests file download functionality by navigating to a download page and clicking on a download link to trigger a file download.

Starting URL: http://the-internet.herokuapp.com/download

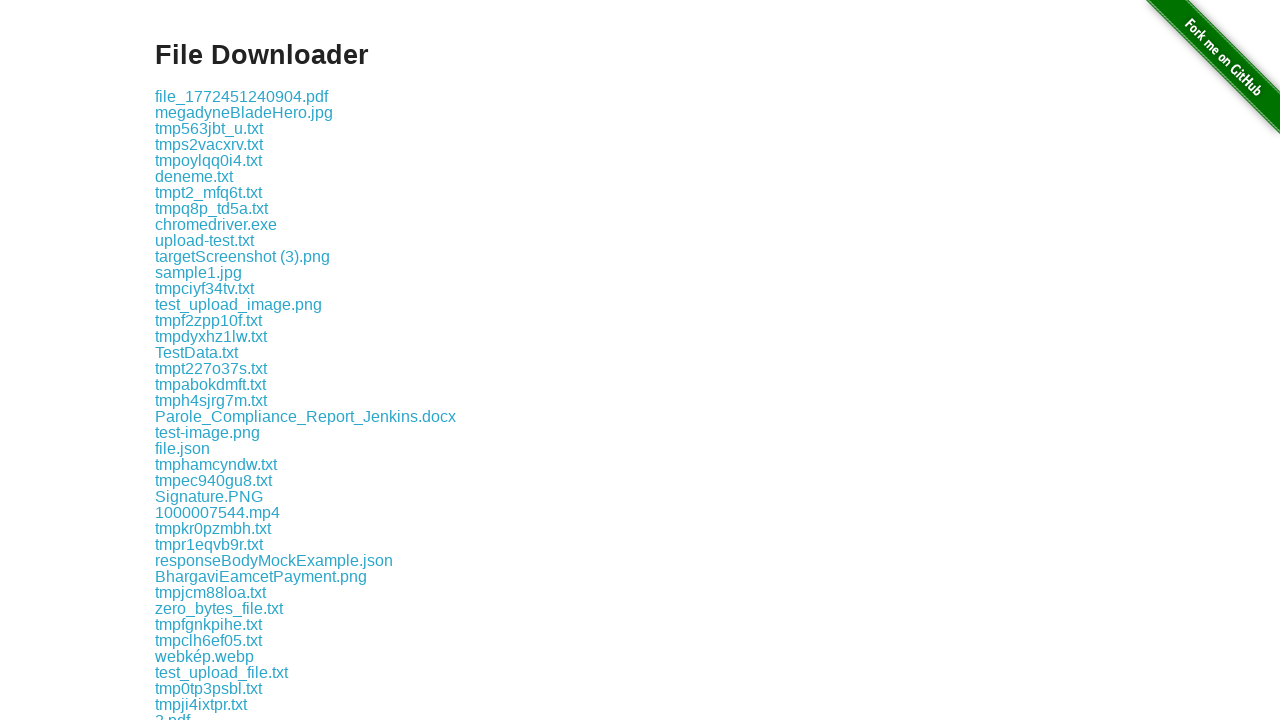

Clicked the first download link on the page at (242, 96) on .example a
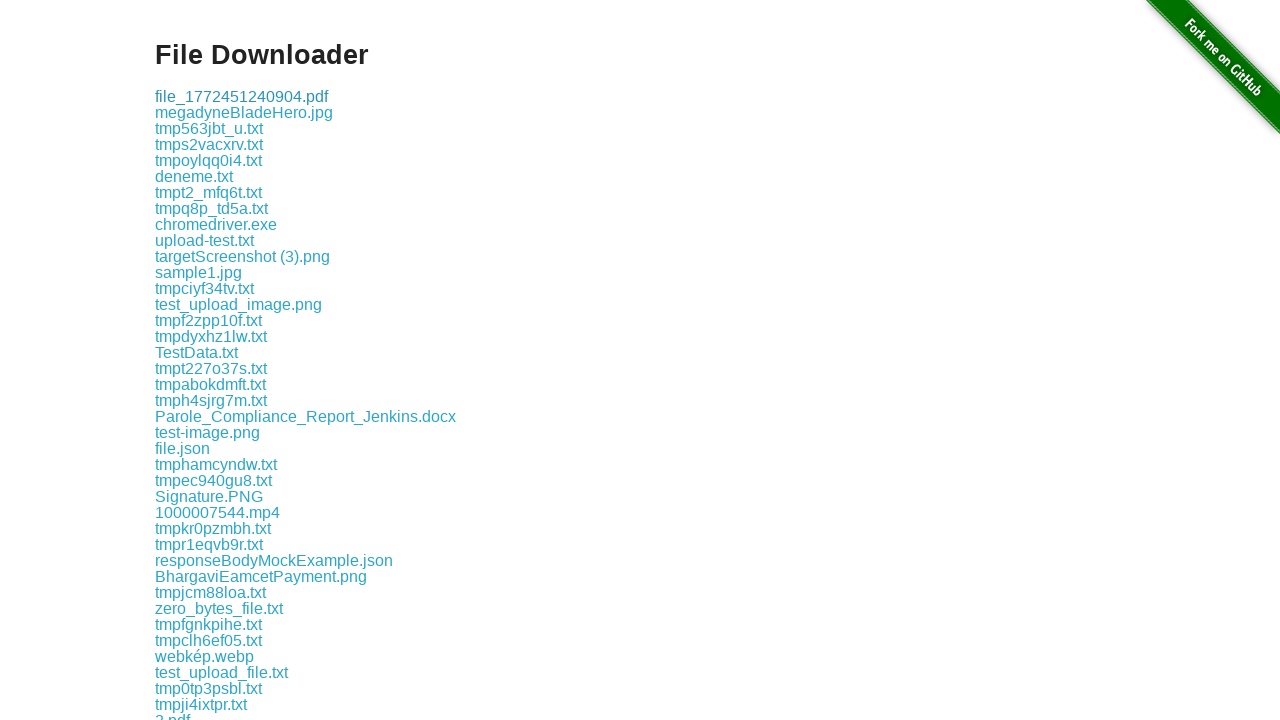

Waited 2 seconds for the download to complete
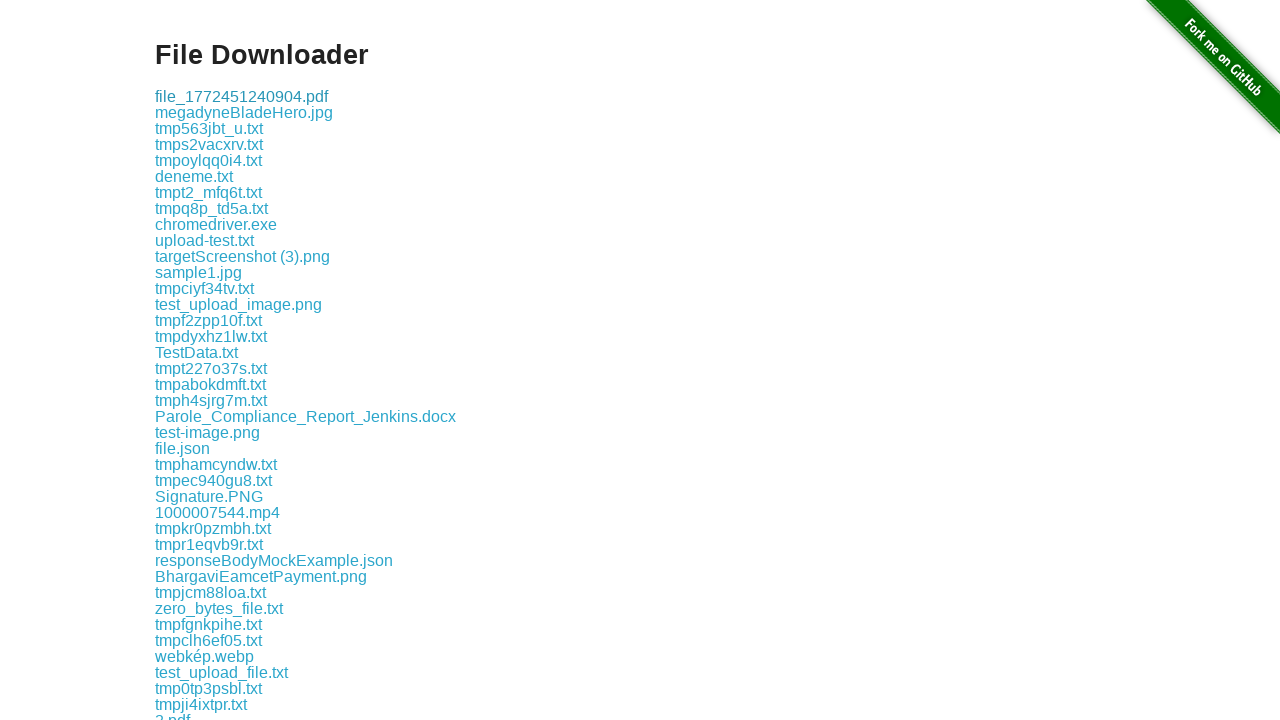

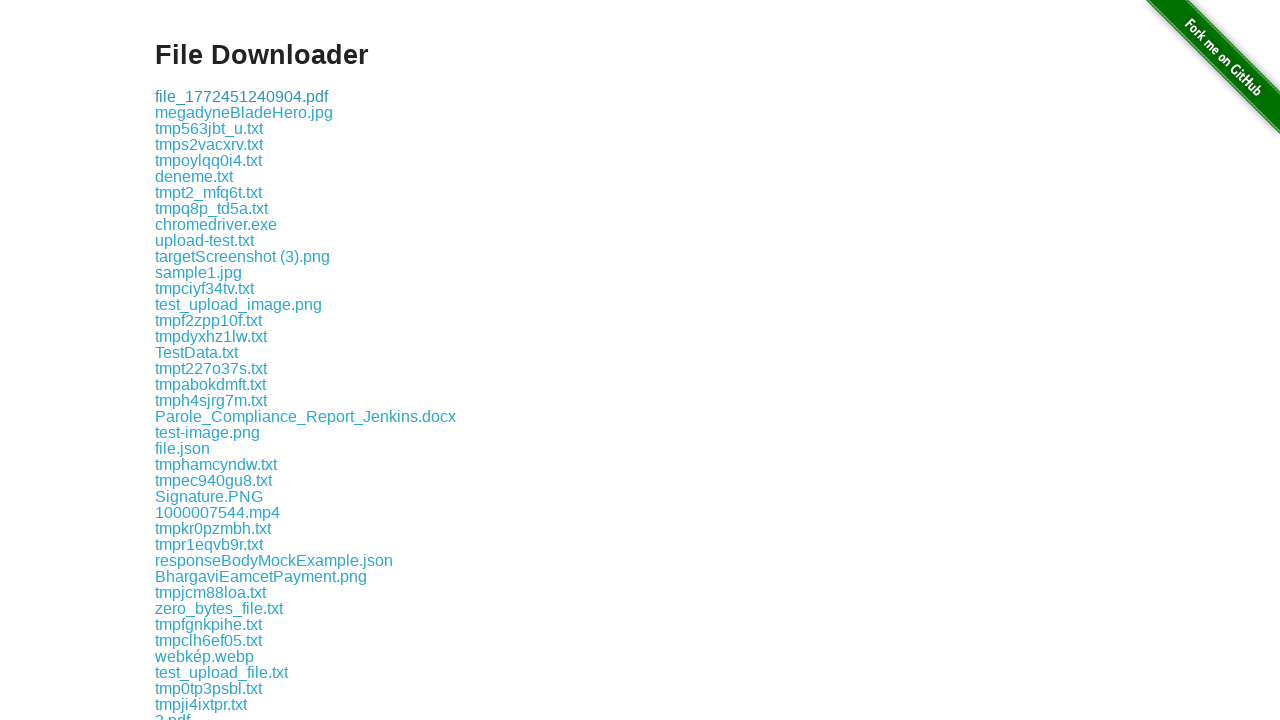